Tests the percent calculator functionality on calculator.net by navigating to the math calculators section, selecting percent calculator, entering values (10 and 50), and verifying the calculation result.

Starting URL: http://www.calculator.net/

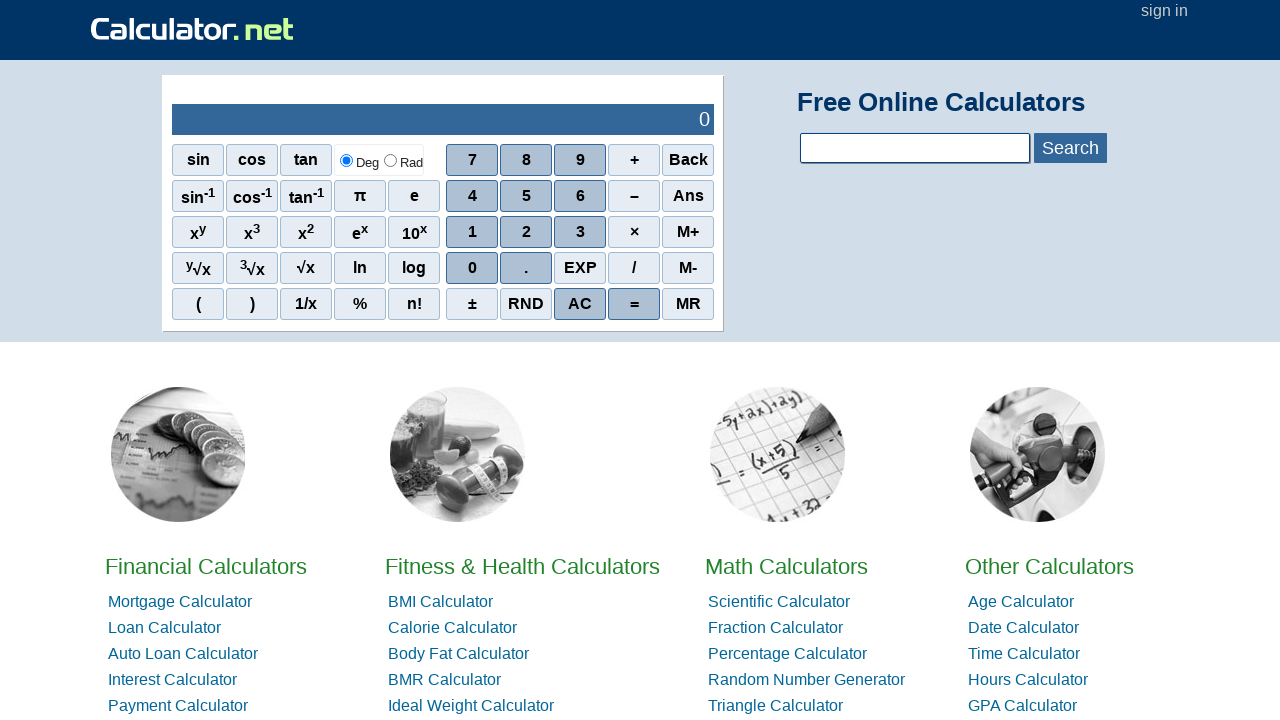

Clicked on Math Calculators link at (786, 566) on a:has-text('Math Calculators')
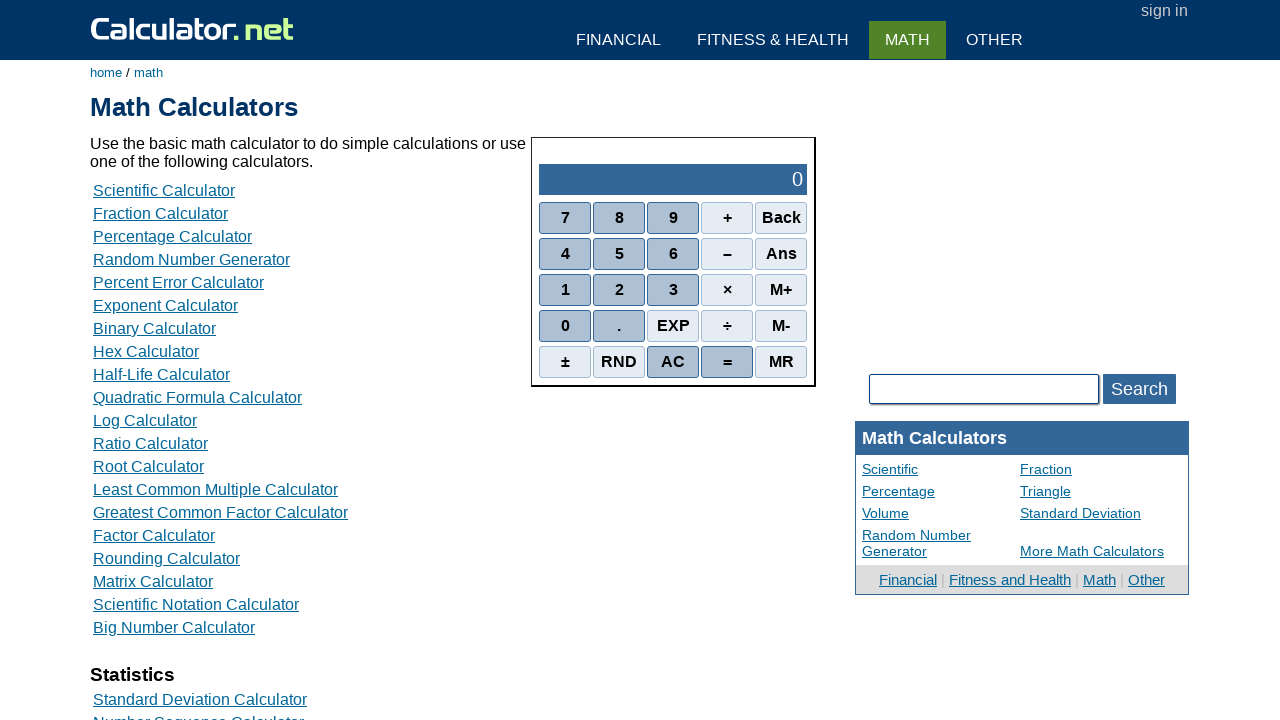

Clicked on Percentage Calculator link at (172, 236) on a:has-text('Percentage Calculator')
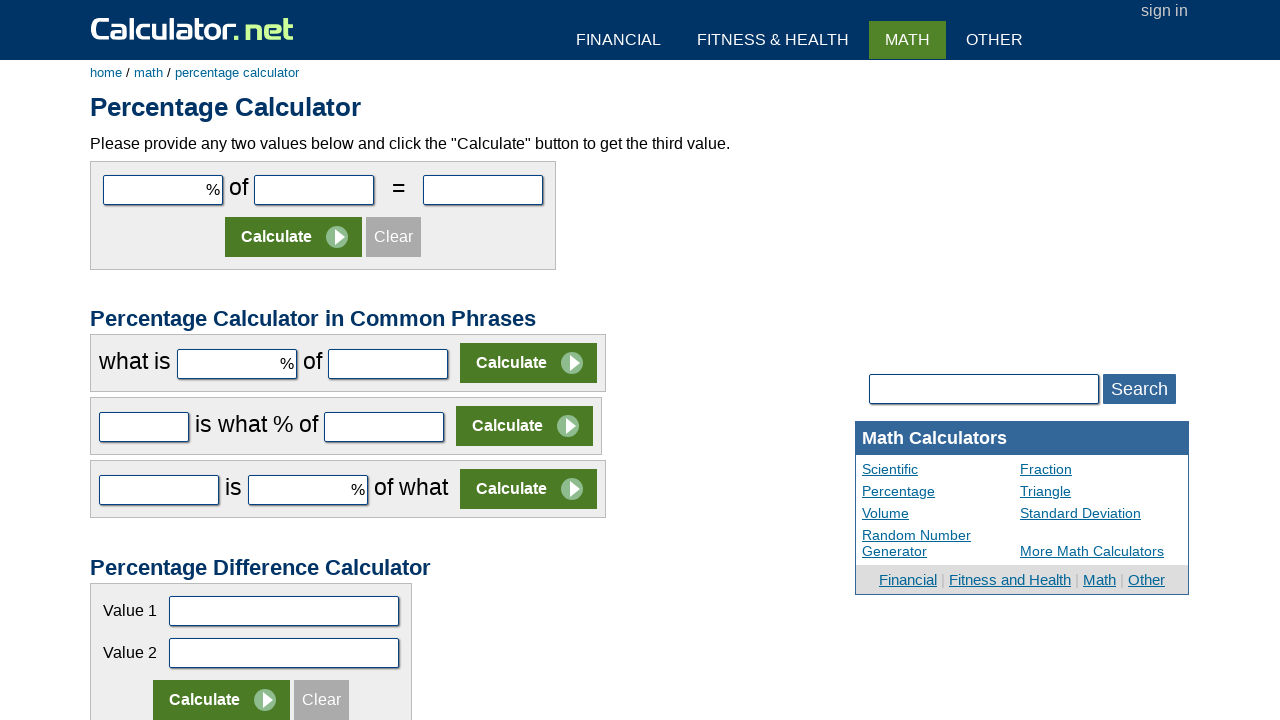

Entered value 10 in the first number field on input[name='cpar1']
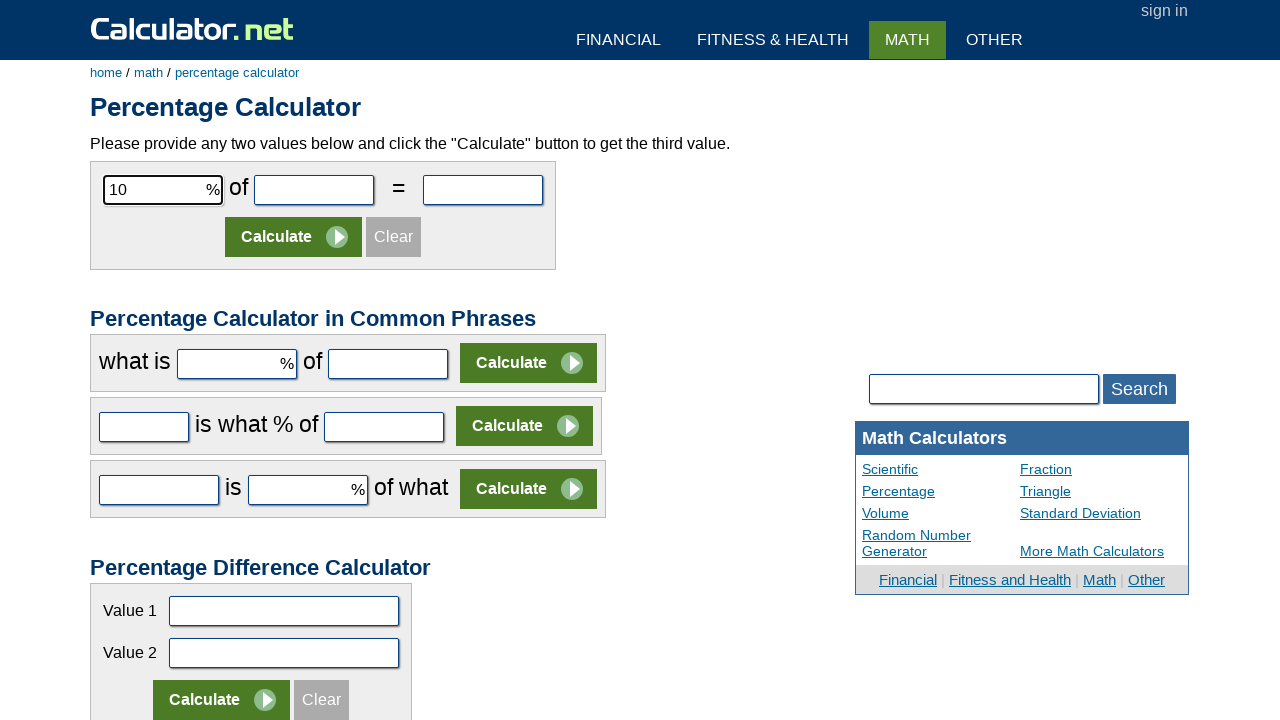

Entered value 50 in the second number field on input[name='cpar2']
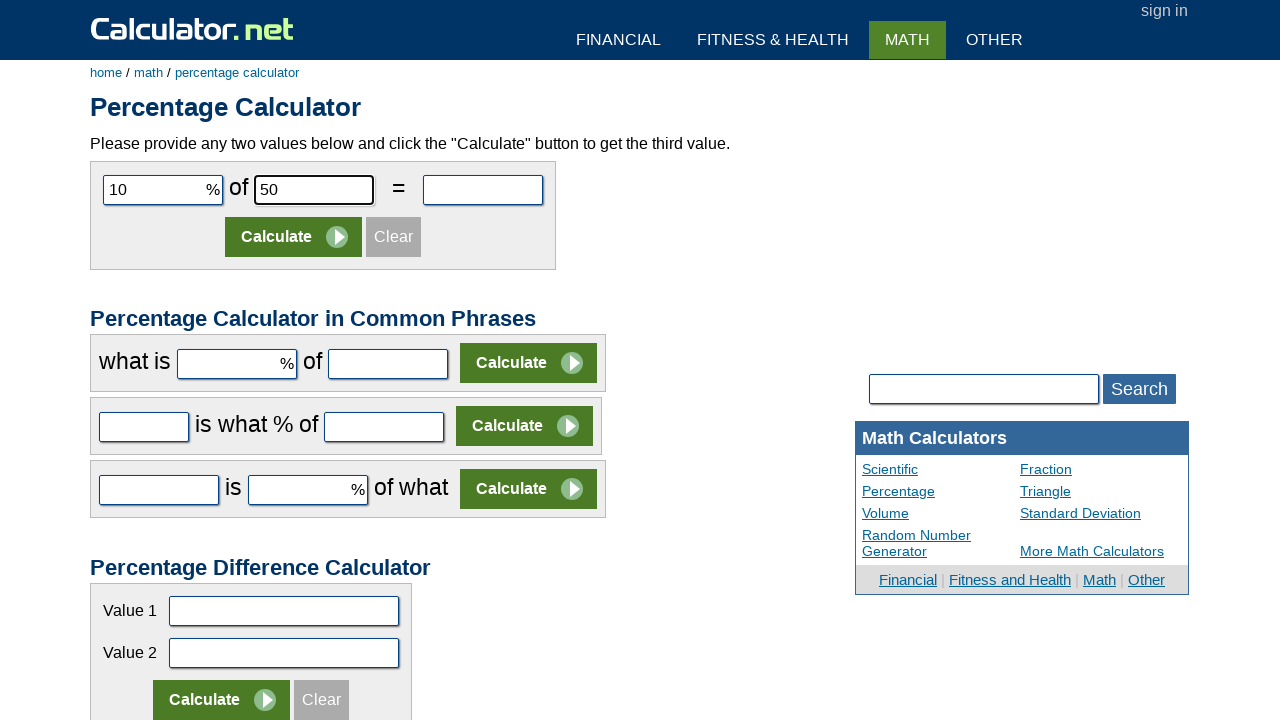

Clicked Calculate button to perform percentage calculation at (294, 237) on input[value='Calculate']
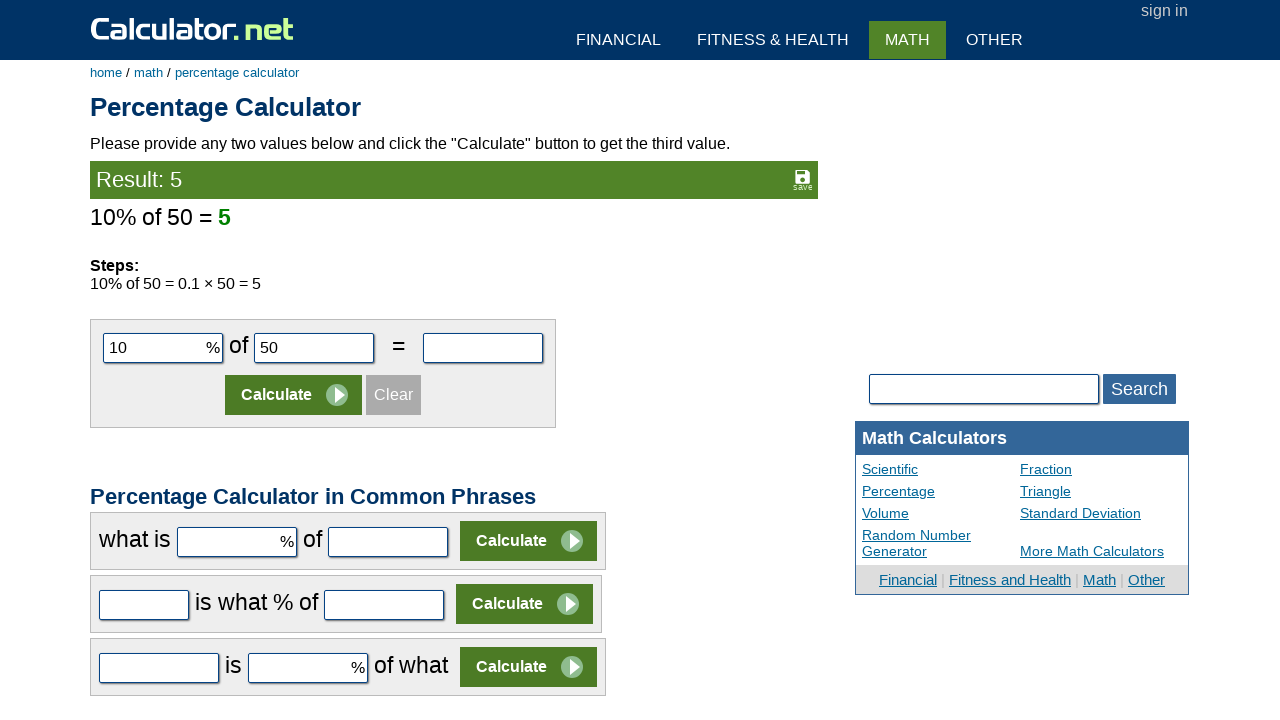

Calculation result appeared on page
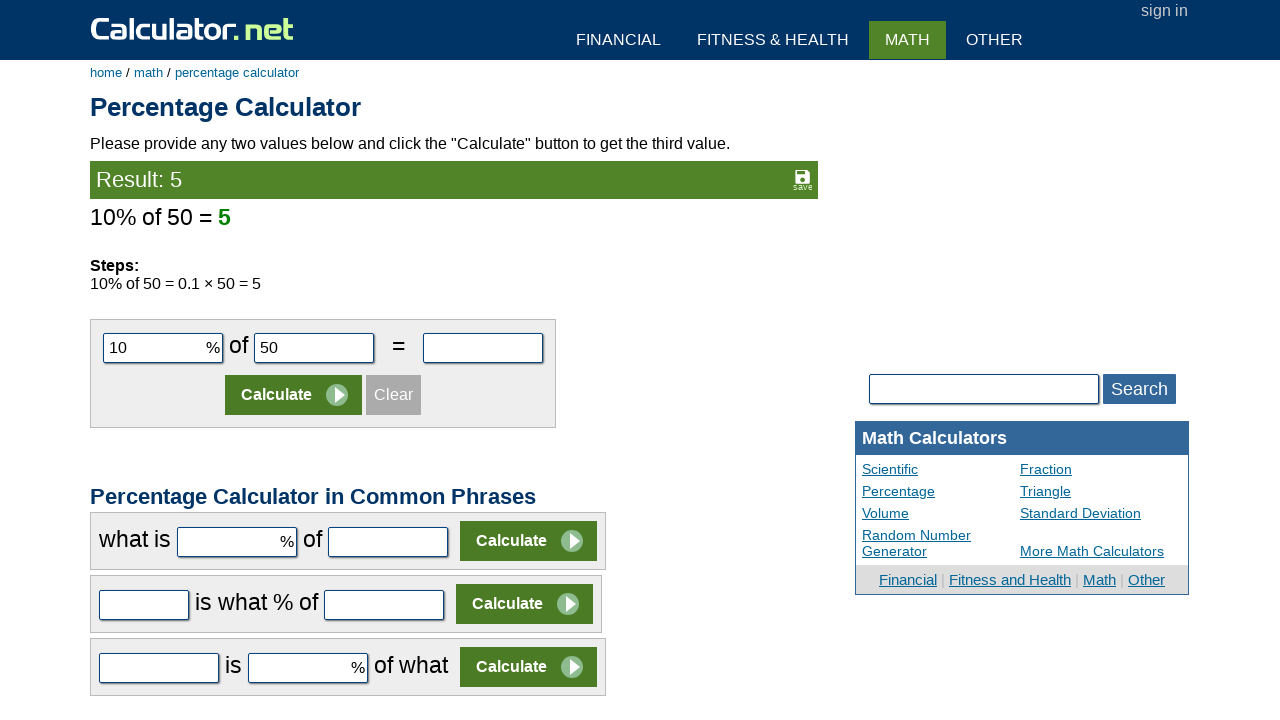

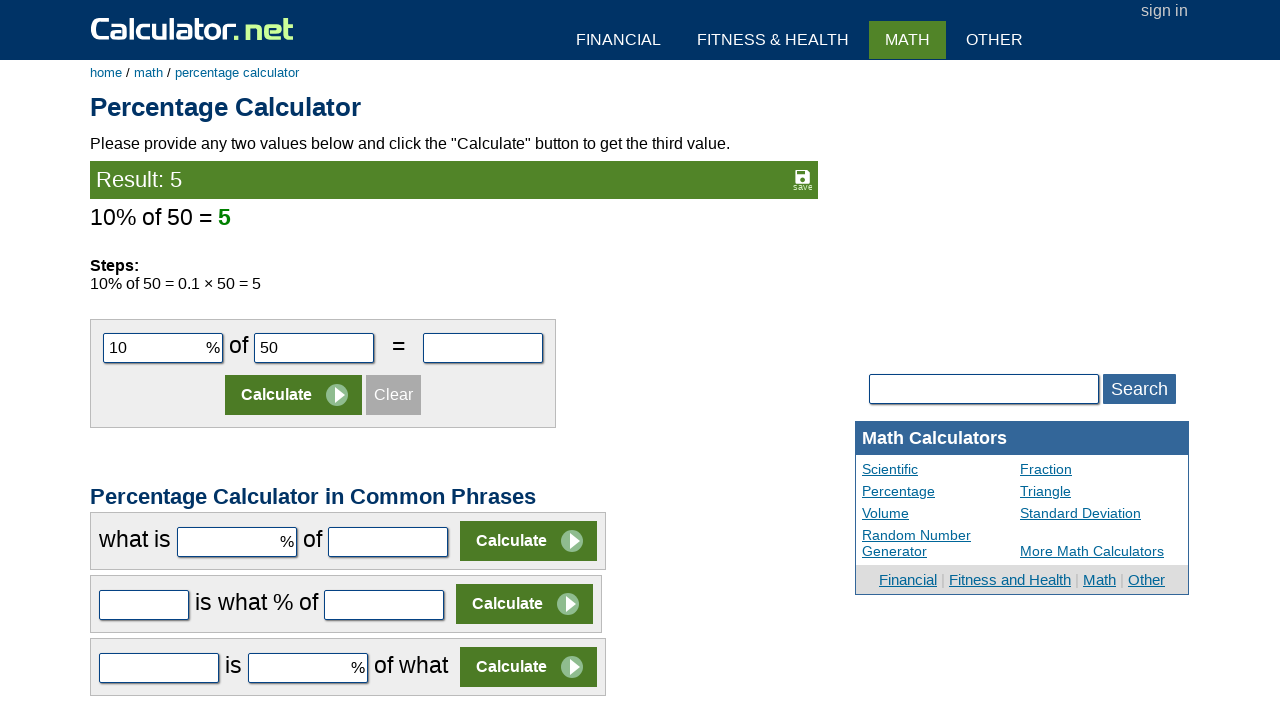